Tests mouse hover functionality by hovering over an image to reveal hidden content and then clicking on a link

Starting URL: https://the-internet.herokuapp.com/hovers

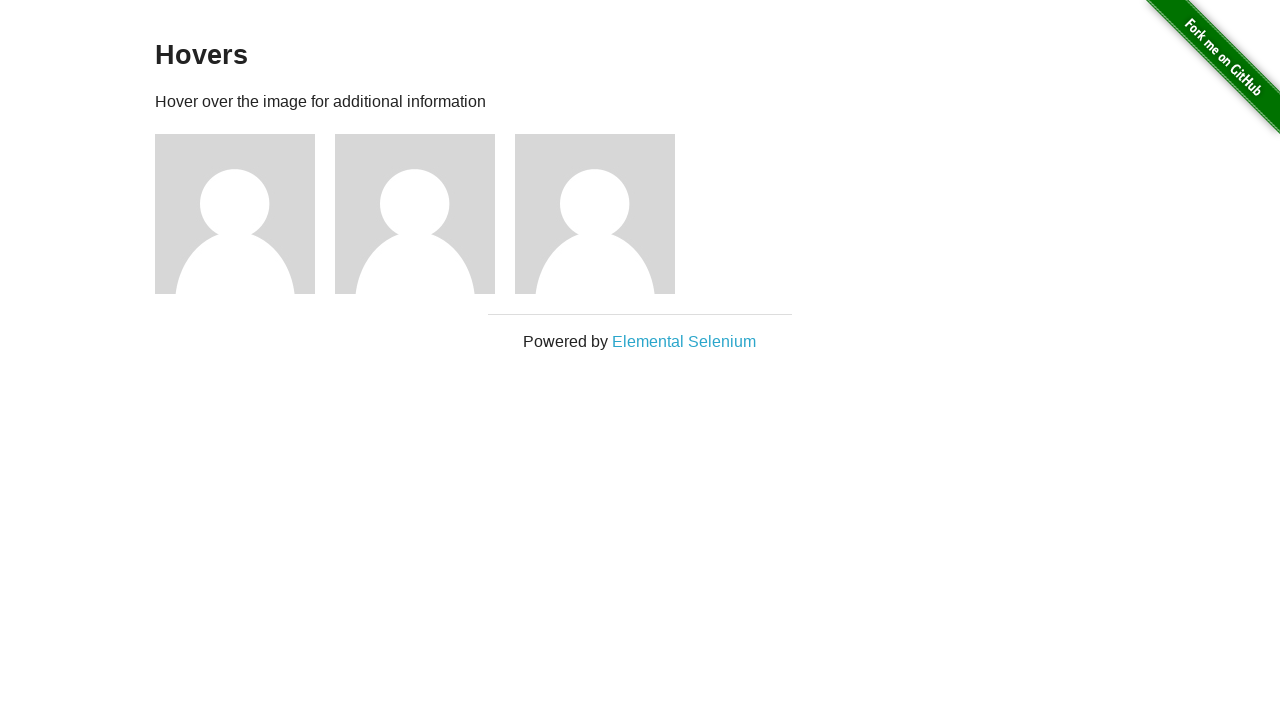

Located the first image element on the page
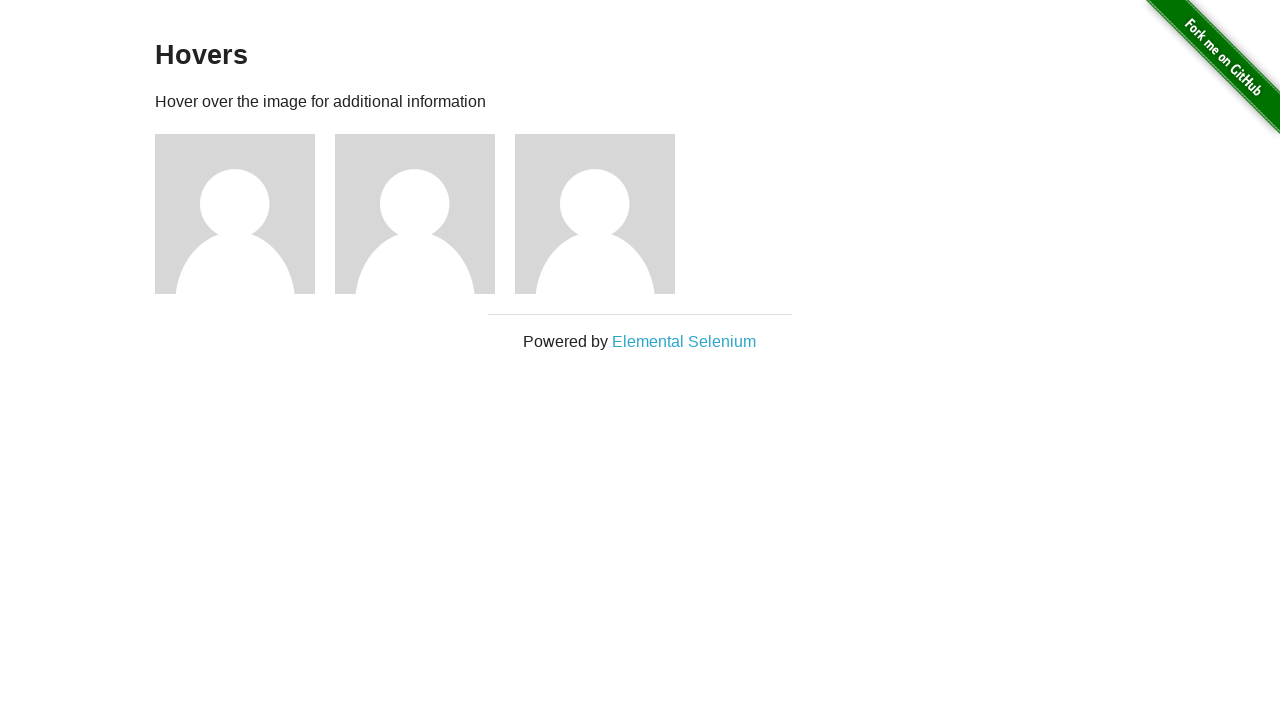

Hovered over the image to reveal hidden content at (235, 214) on (//div[@class='example']//img)[1]
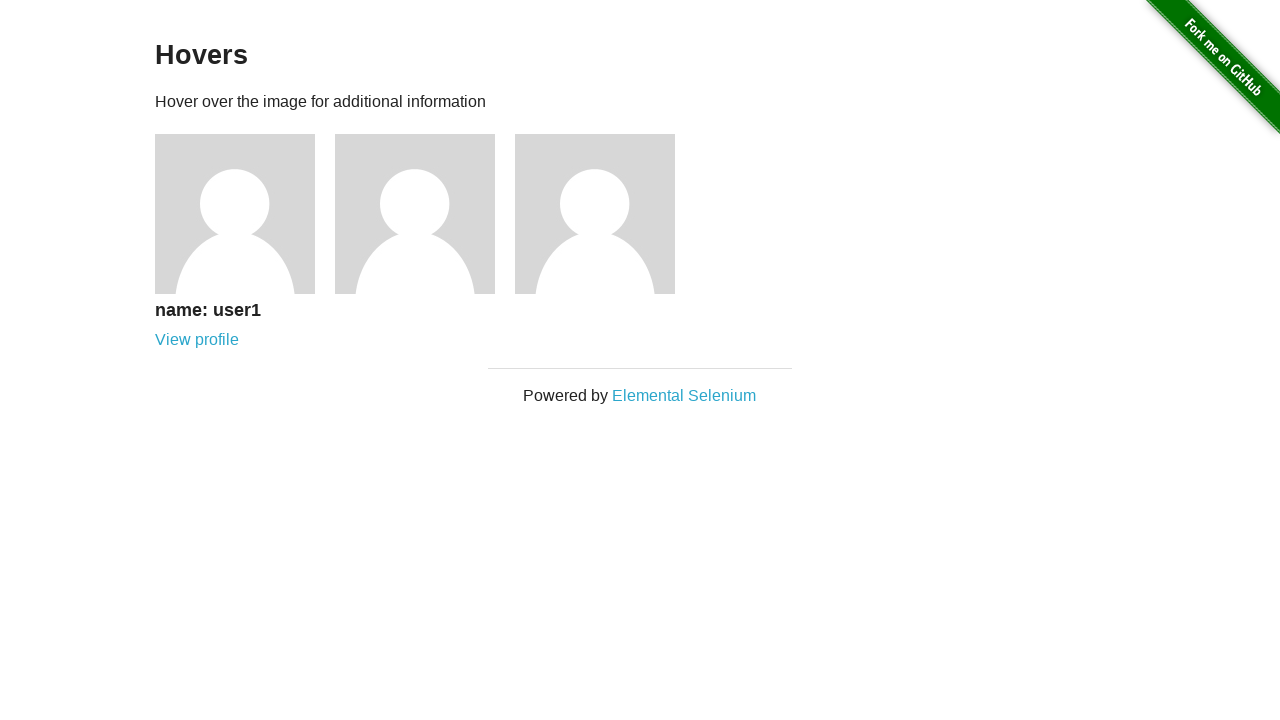

Waited for hidden user1 text to appear
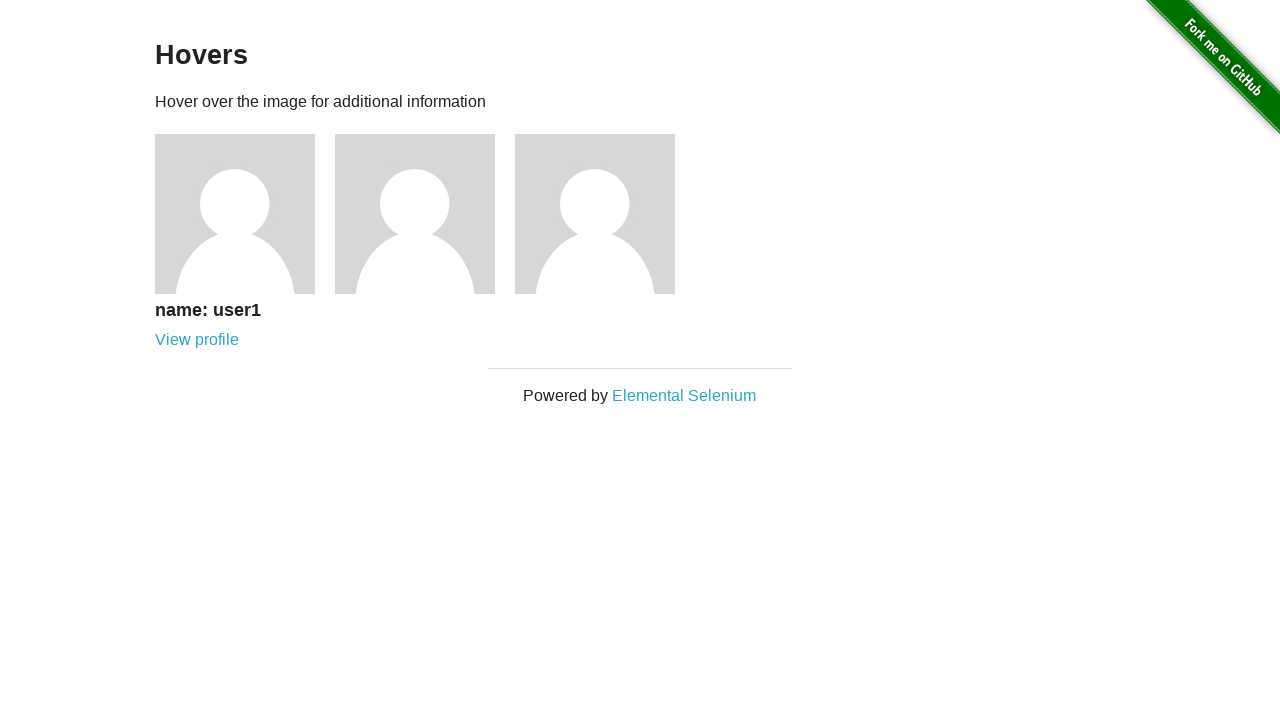

Clicked on the user1 link at (197, 340) on xpath=//a[@href='/users/1']
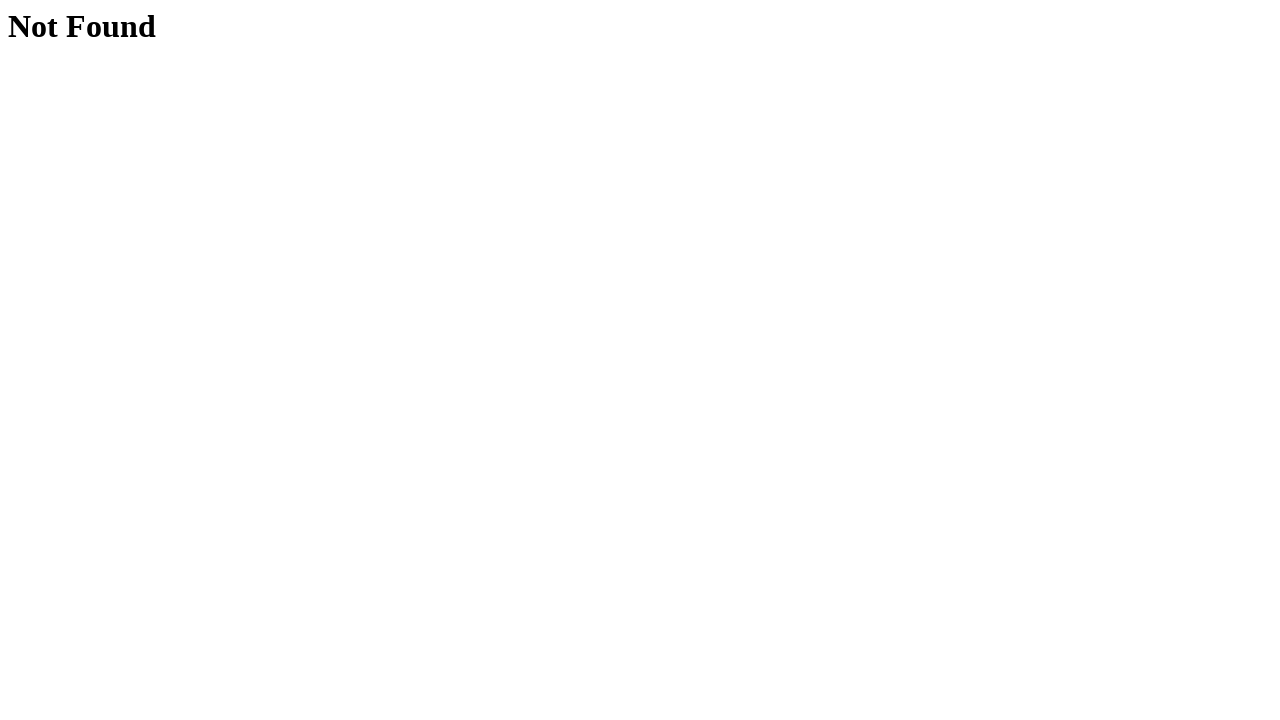

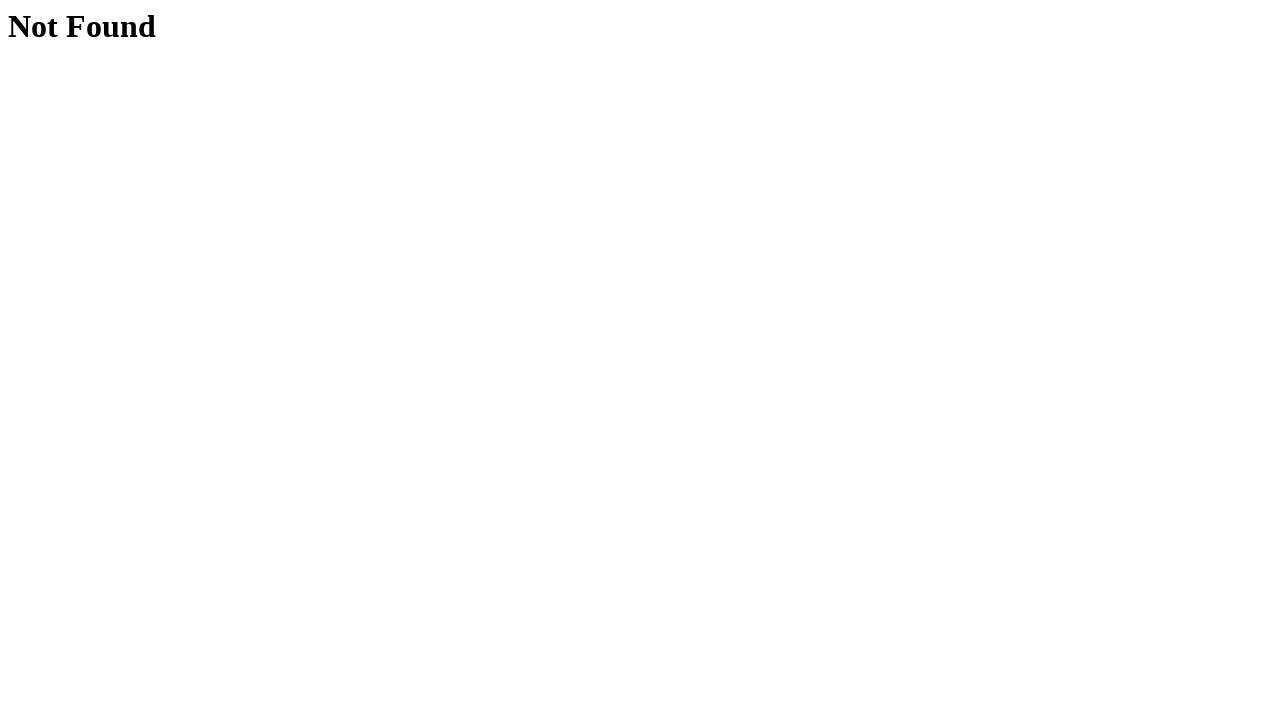